Navigates to the Blue Cross Blue Shield of Michigan website and verifies the page loads by checking the page title is available.

Starting URL: http://www.bcbsm.com

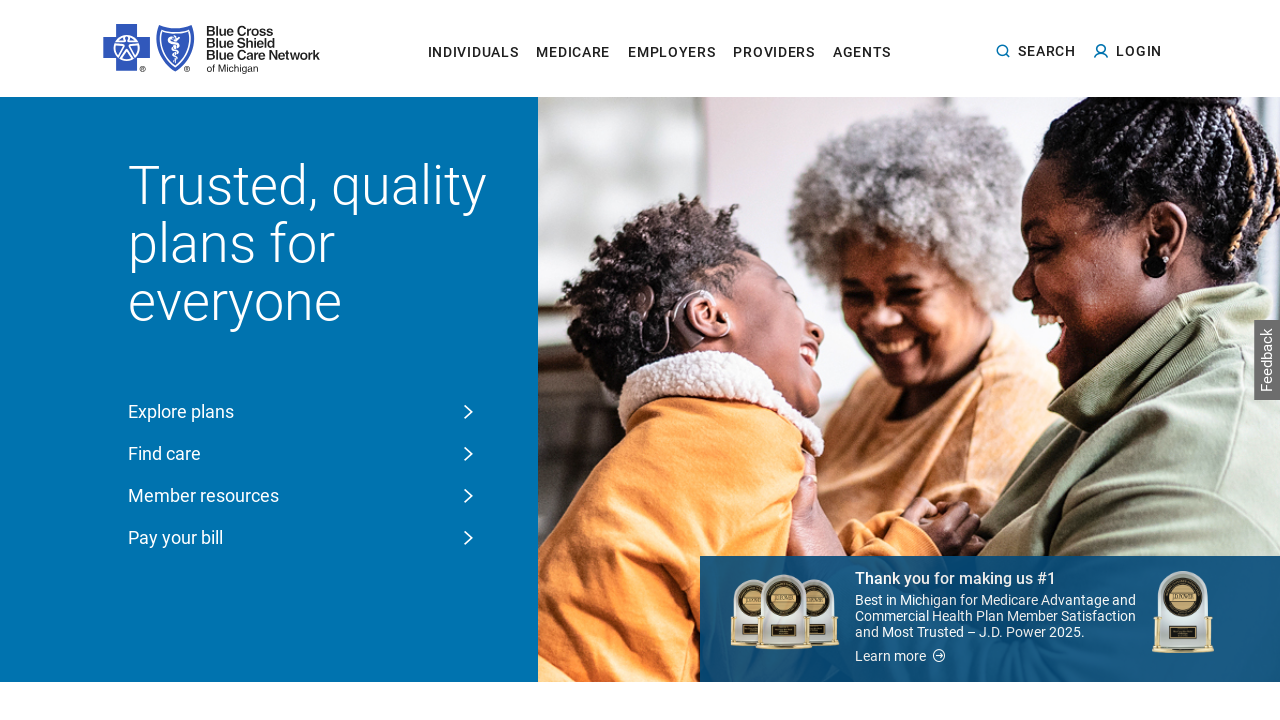

Navigated to Blue Cross Blue Shield of Michigan website (http://www.bcbsm.com)
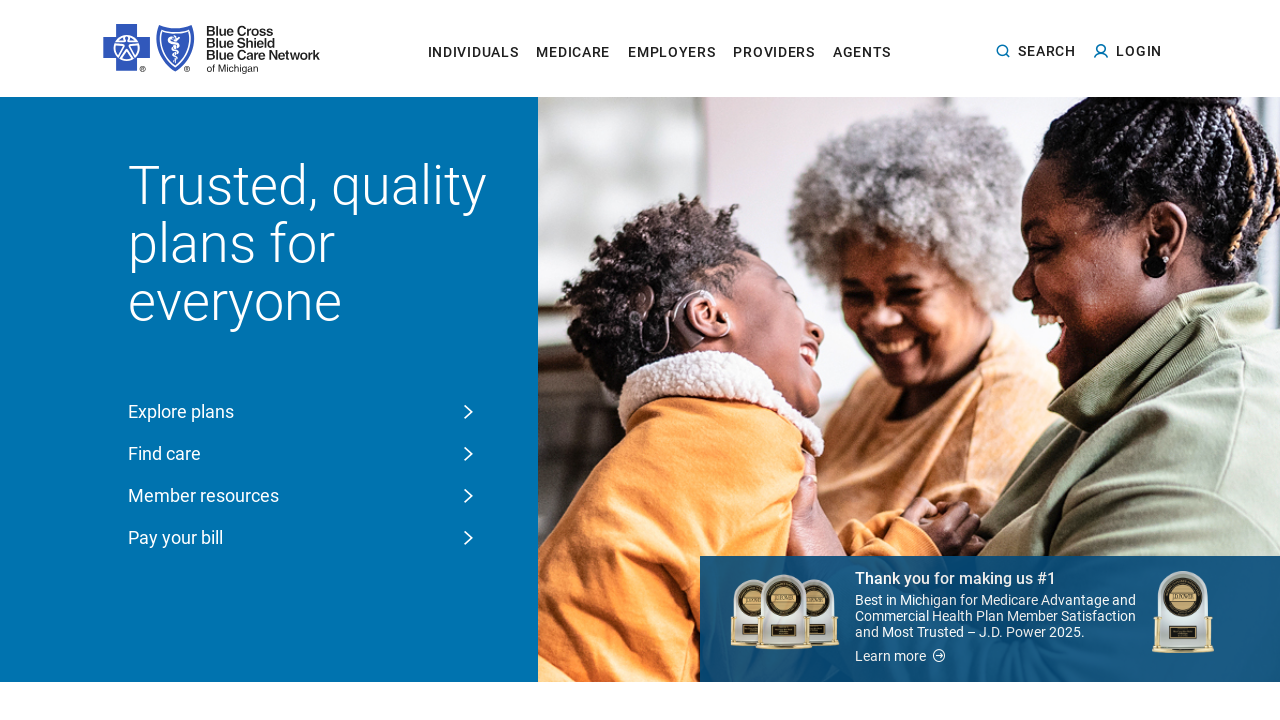

Page DOM content loaded
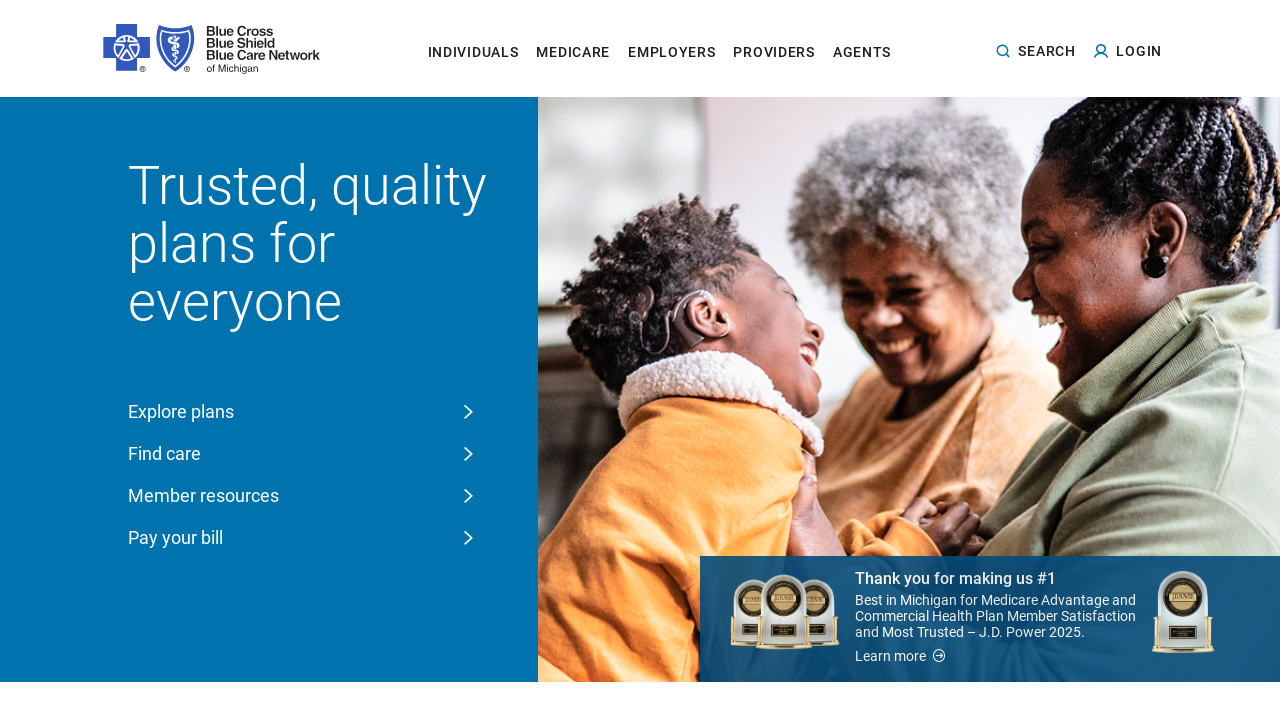

Verified page title is available
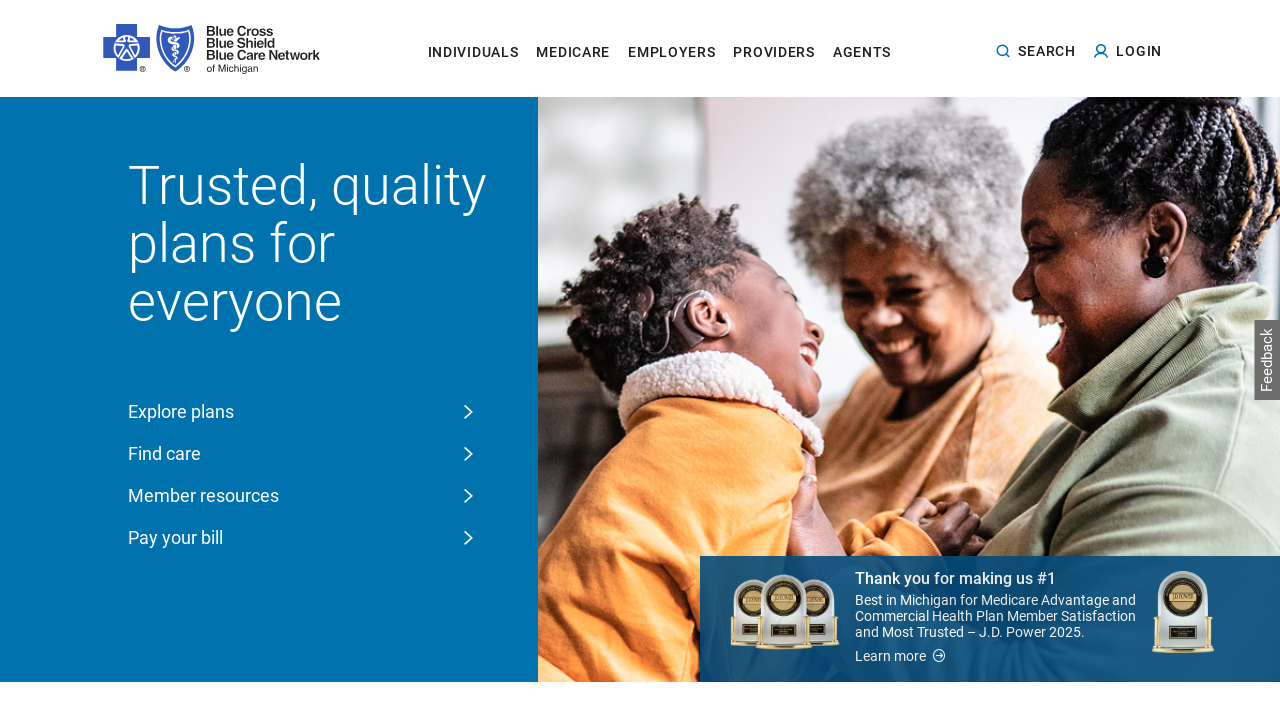

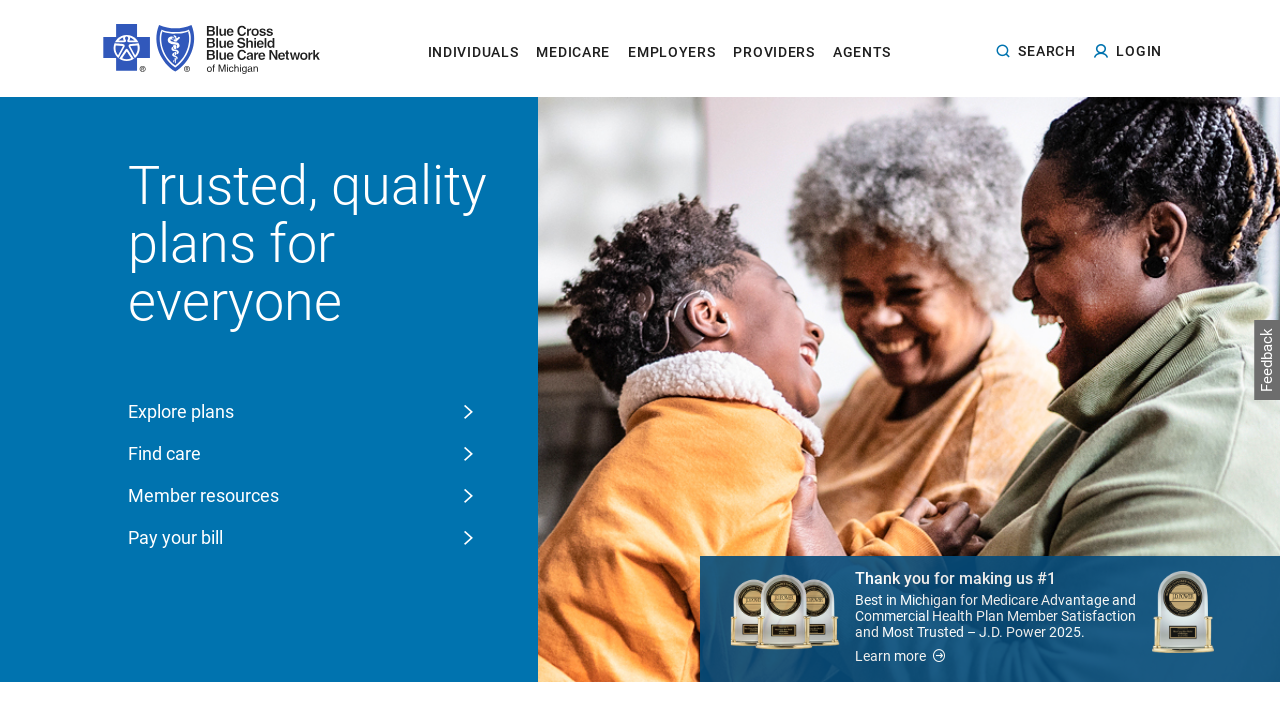